Tests YouTube search functionality by entering a search query "Selenium tutorial" and submitting the search form

Starting URL: https://www.youtube.com

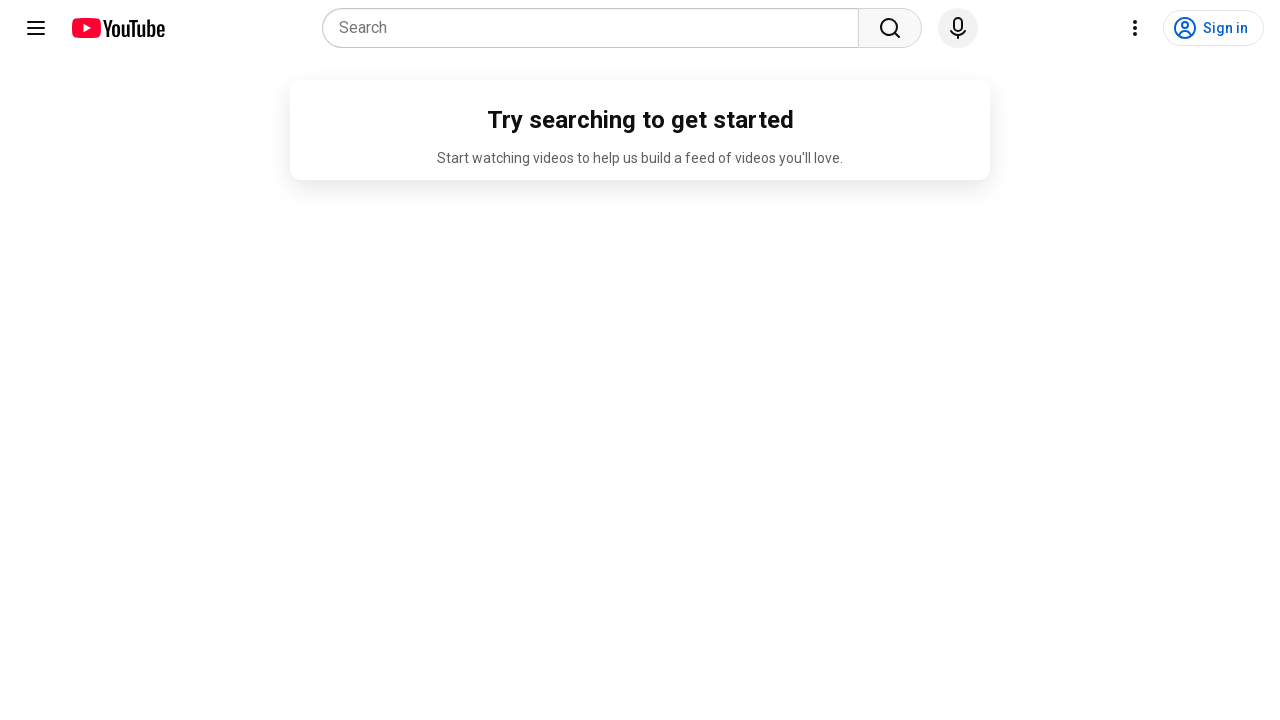

Filled YouTube search box with 'Selenium tutorial' on input[name='search_query']
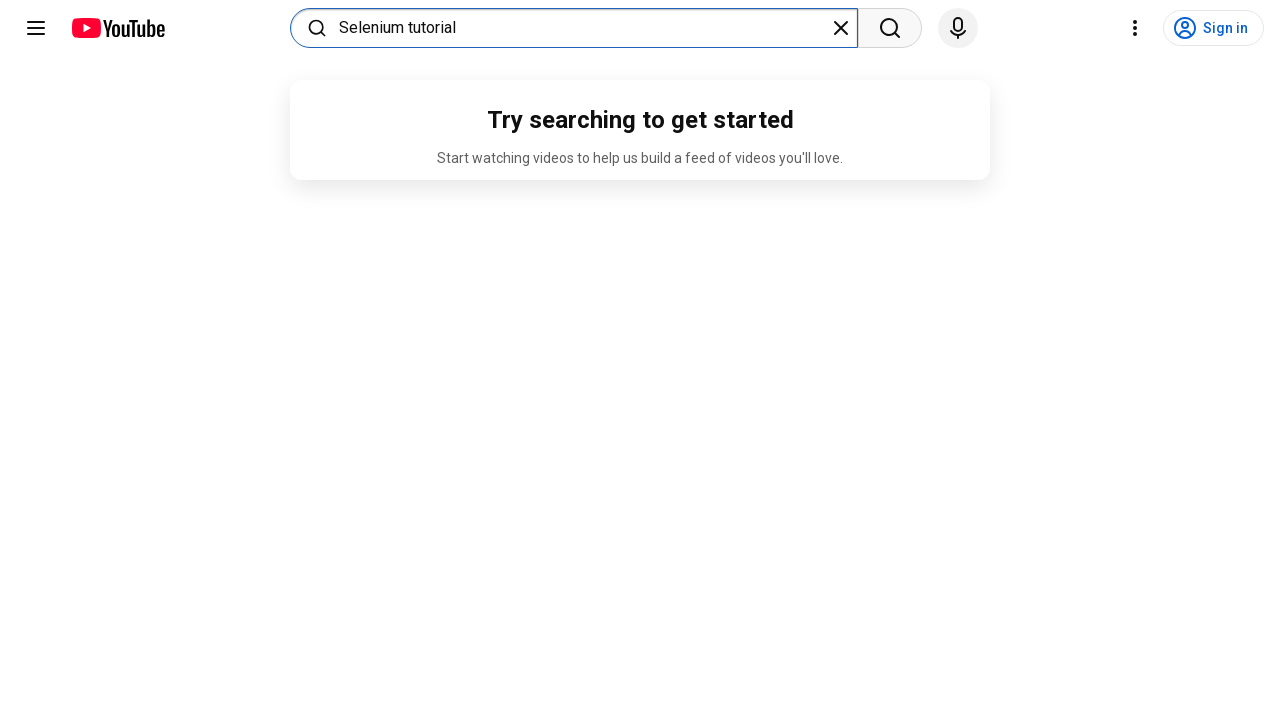

Pressed Enter to submit search form on input[name='search_query']
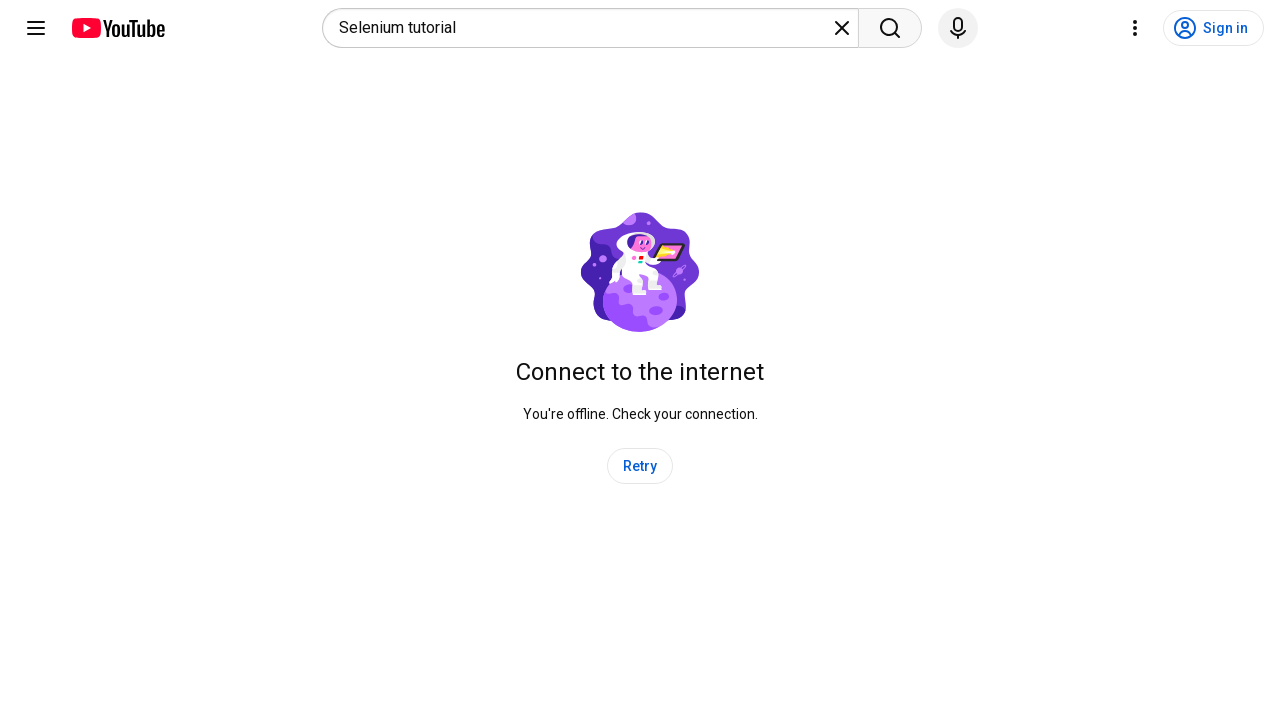

Search results page loaded successfully
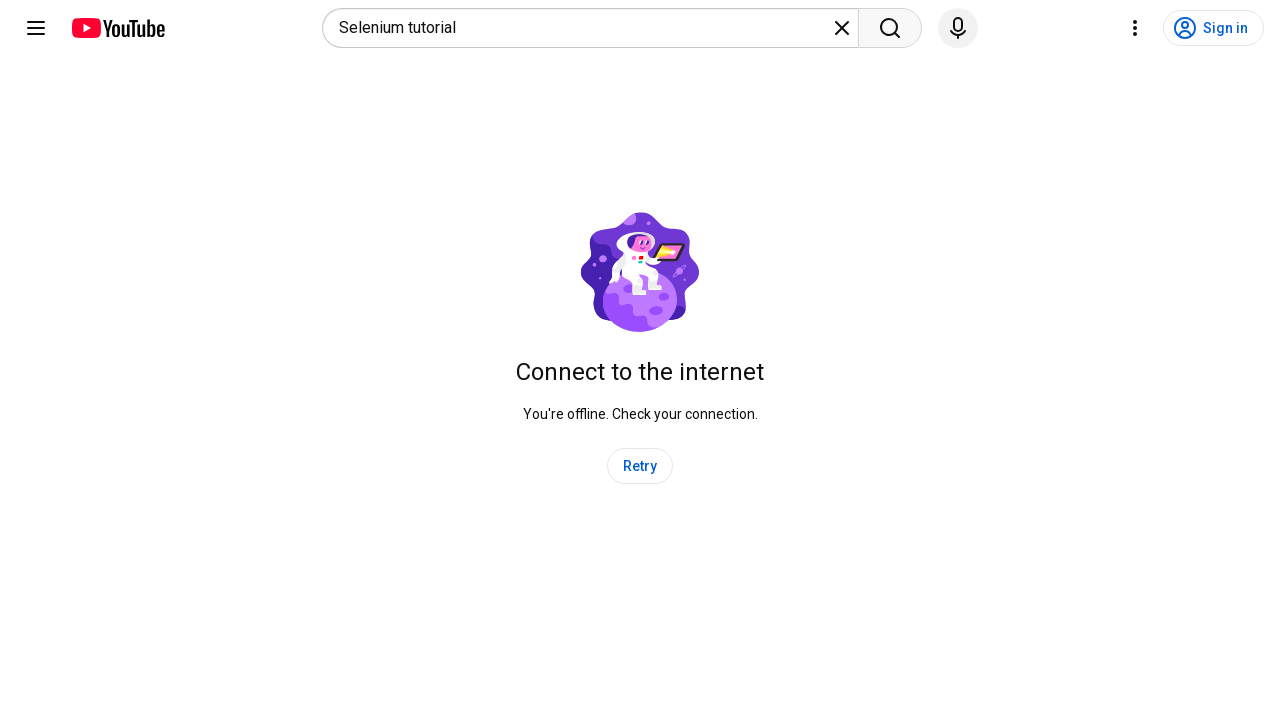

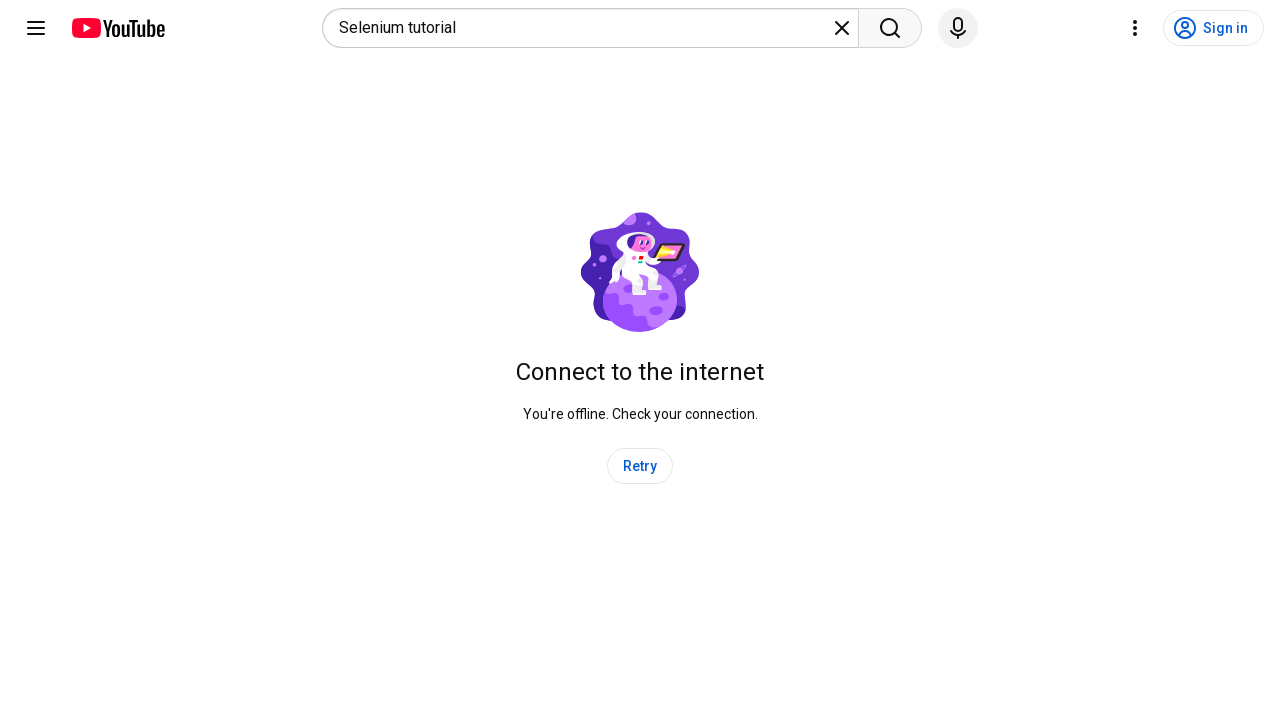